Tests that Clear completed button is hidden when no completed items exist

Starting URL: https://demo.playwright.dev/todomvc

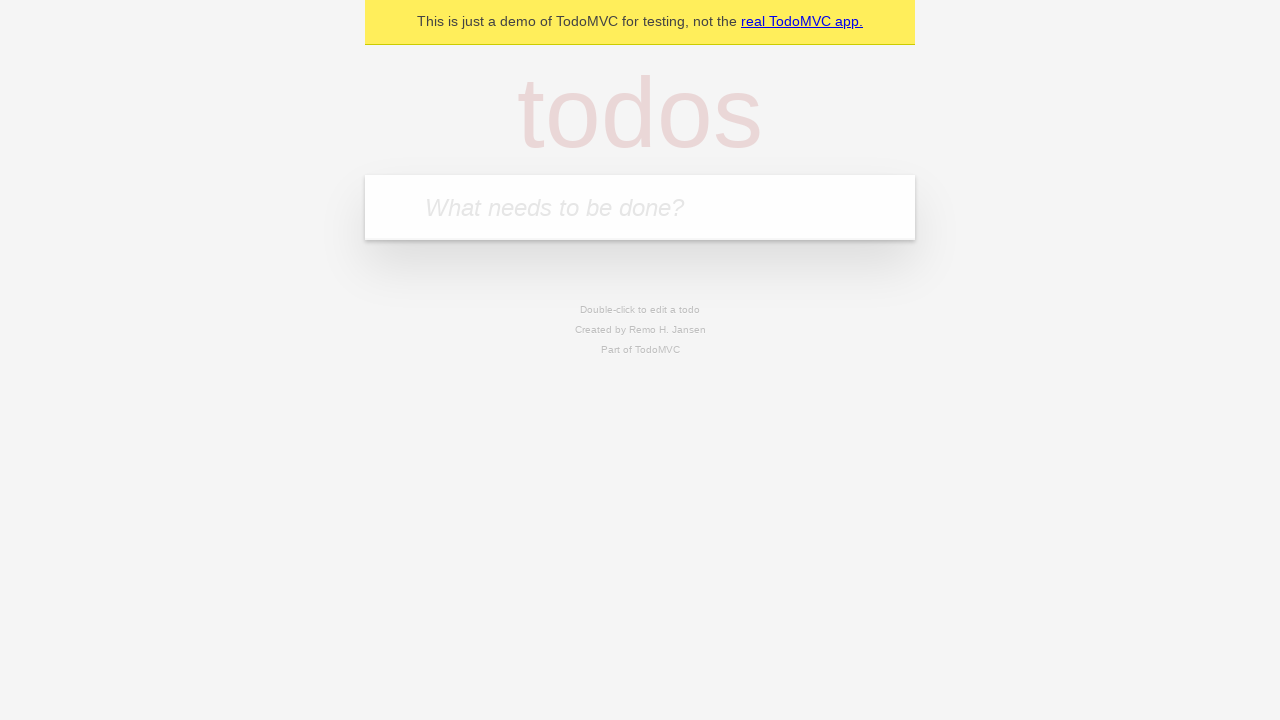

Filled todo input with 'buy some cheese' on internal:attr=[placeholder="What needs to be done?"i]
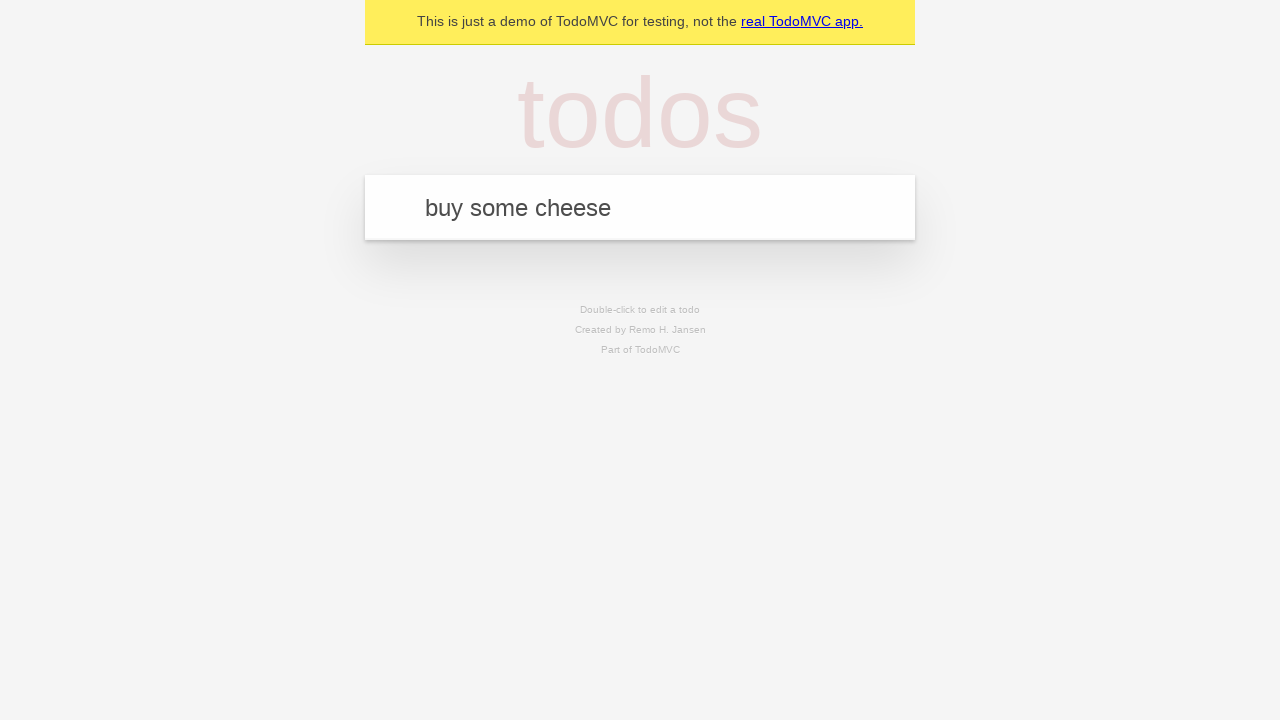

Pressed Enter to add todo 'buy some cheese' on internal:attr=[placeholder="What needs to be done?"i]
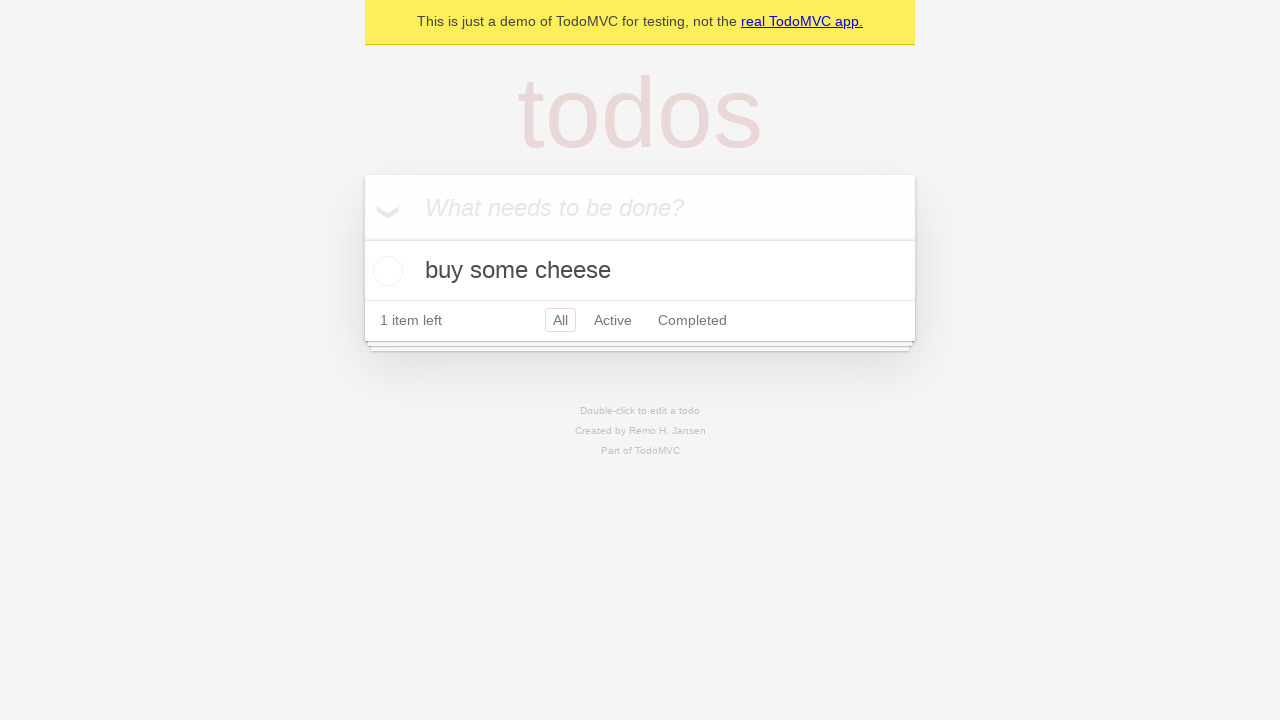

Filled todo input with 'feed the cat' on internal:attr=[placeholder="What needs to be done?"i]
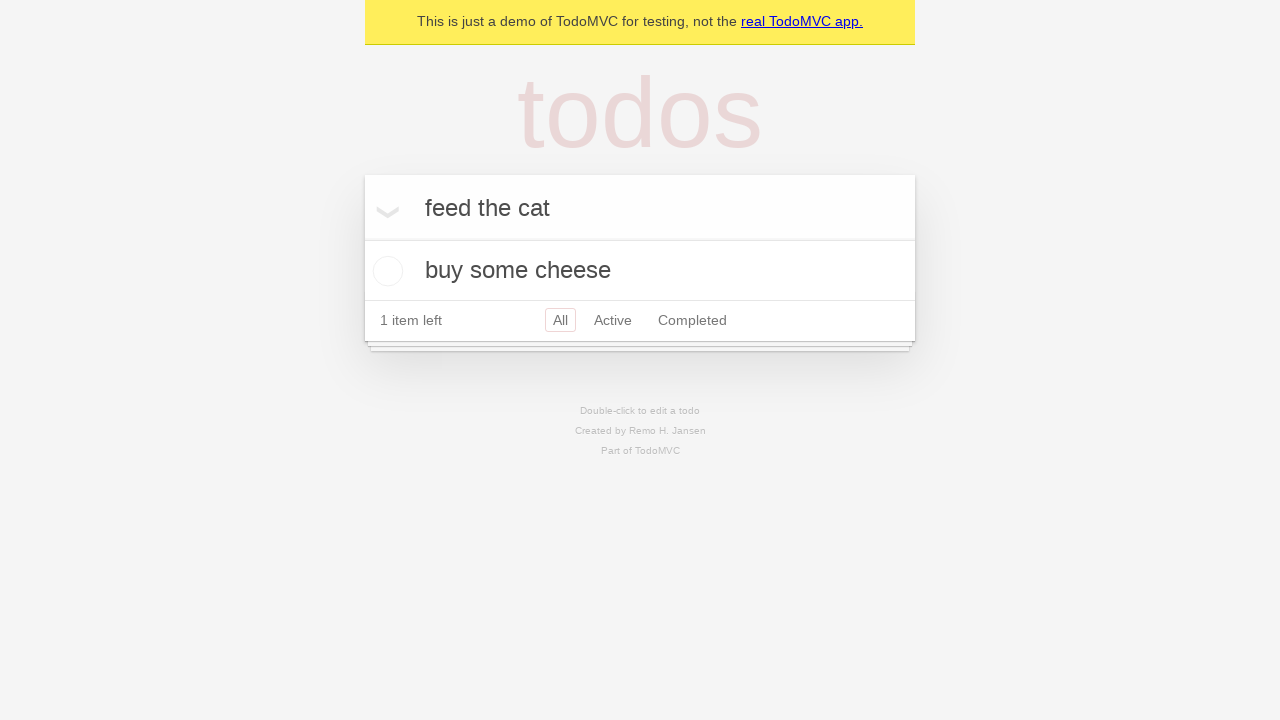

Pressed Enter to add todo 'feed the cat' on internal:attr=[placeholder="What needs to be done?"i]
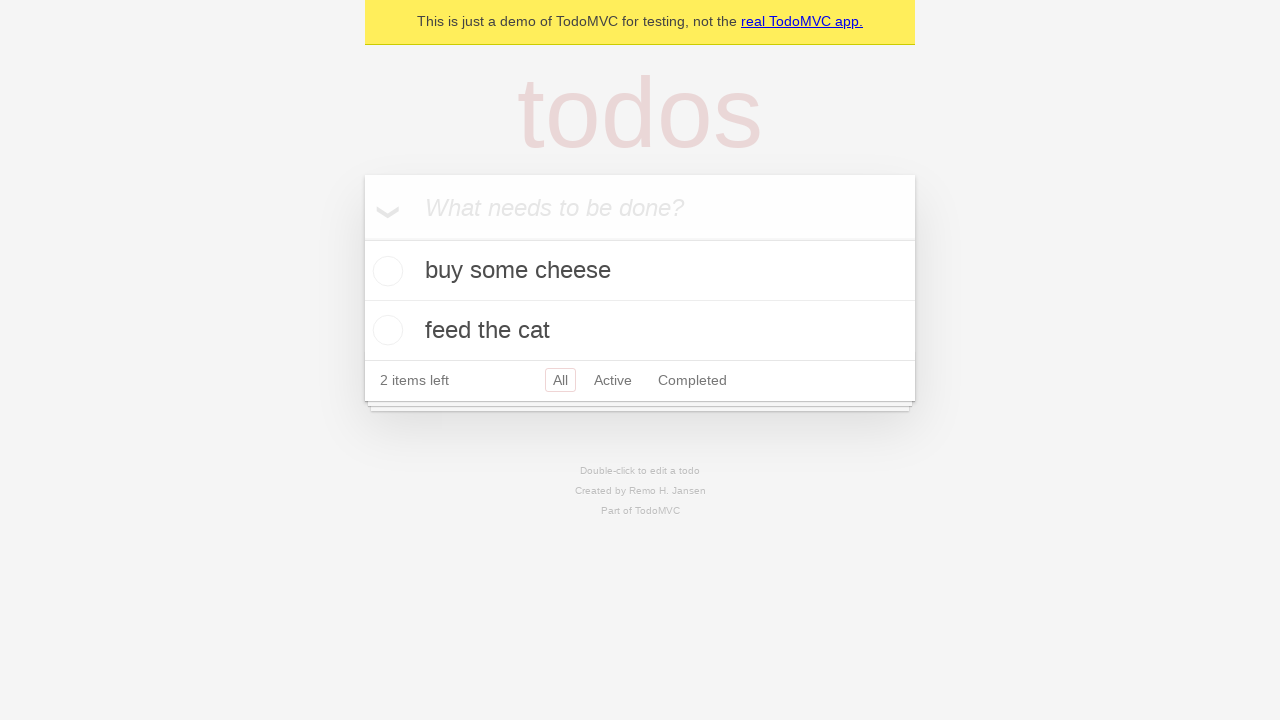

Filled todo input with 'book a doctors appointment' on internal:attr=[placeholder="What needs to be done?"i]
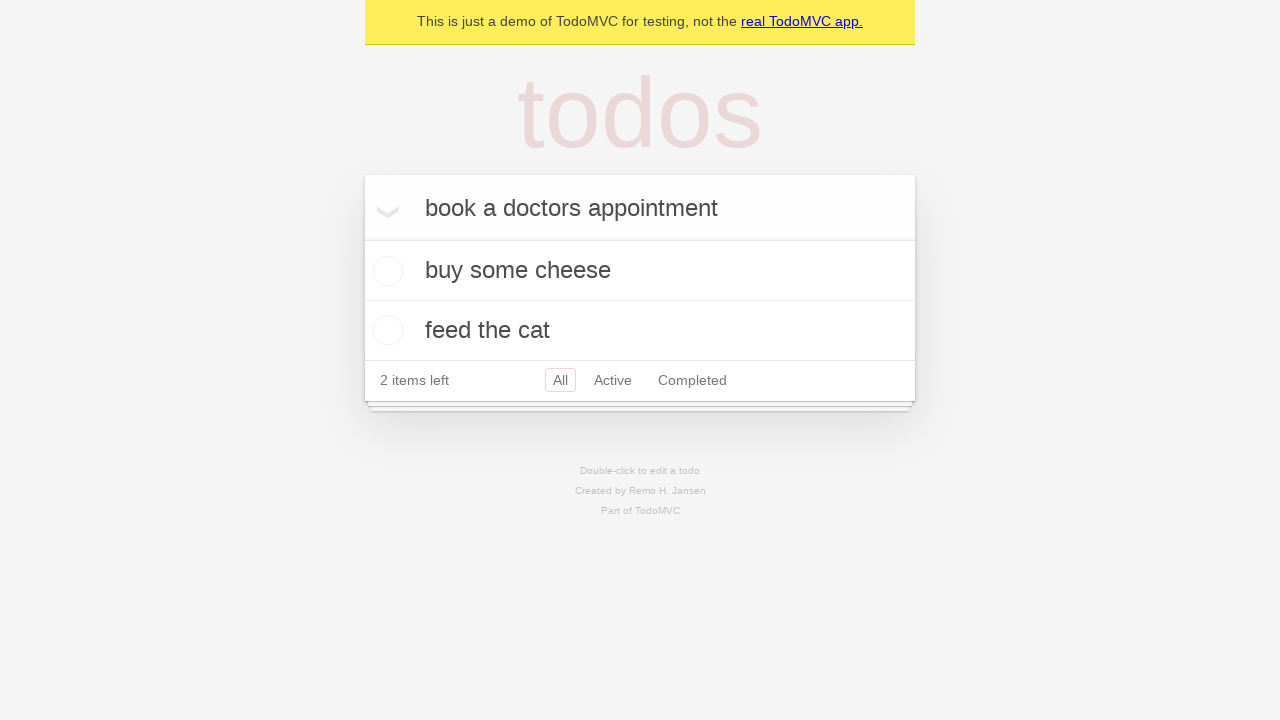

Pressed Enter to add todo 'book a doctors appointment' on internal:attr=[placeholder="What needs to be done?"i]
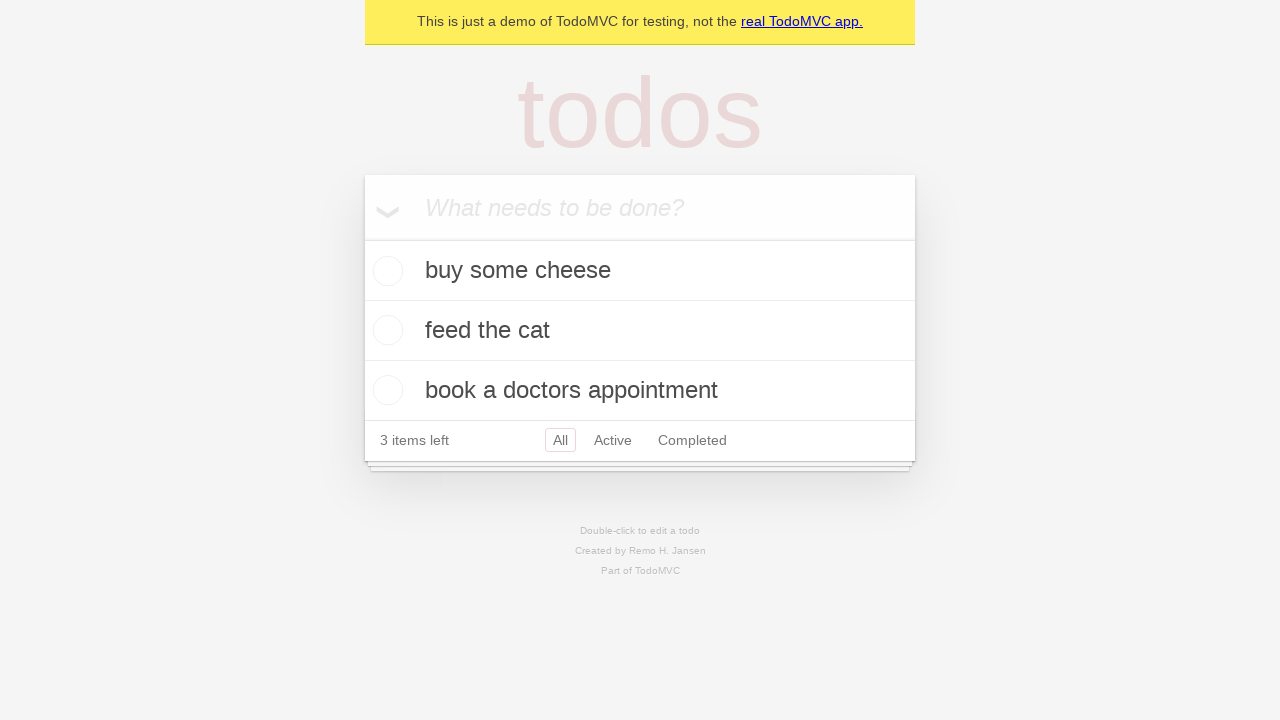

Checked the first todo item as completed at (385, 271) on .todo-list li .toggle >> nth=0
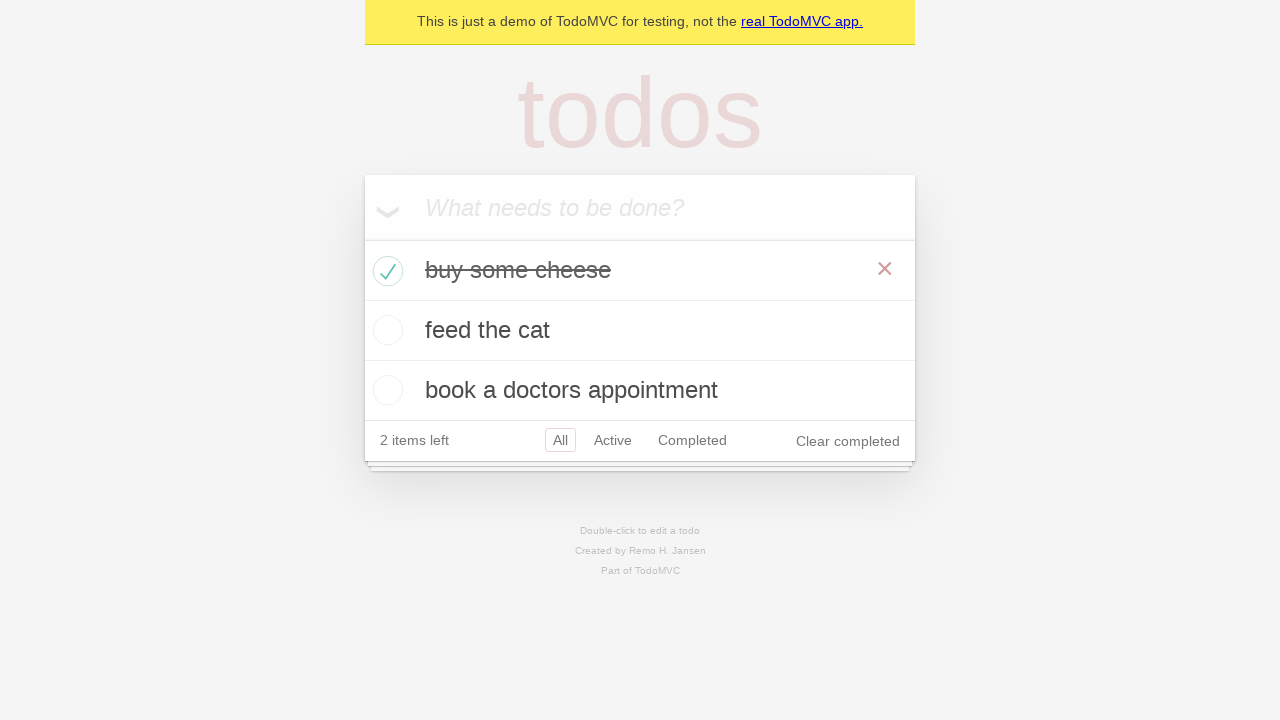

Clicked 'Clear completed' button to remove completed items at (848, 441) on internal:role=button[name="Clear completed"i]
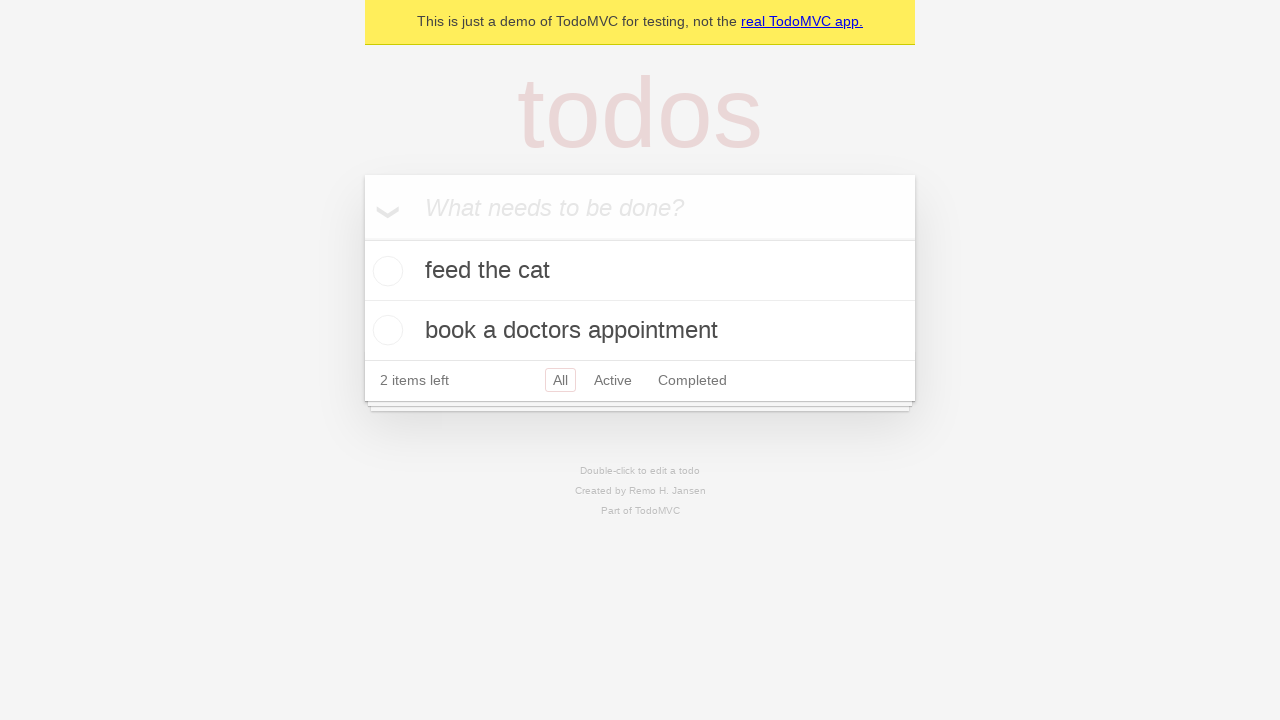

'Clear completed' button is now hidden as expected
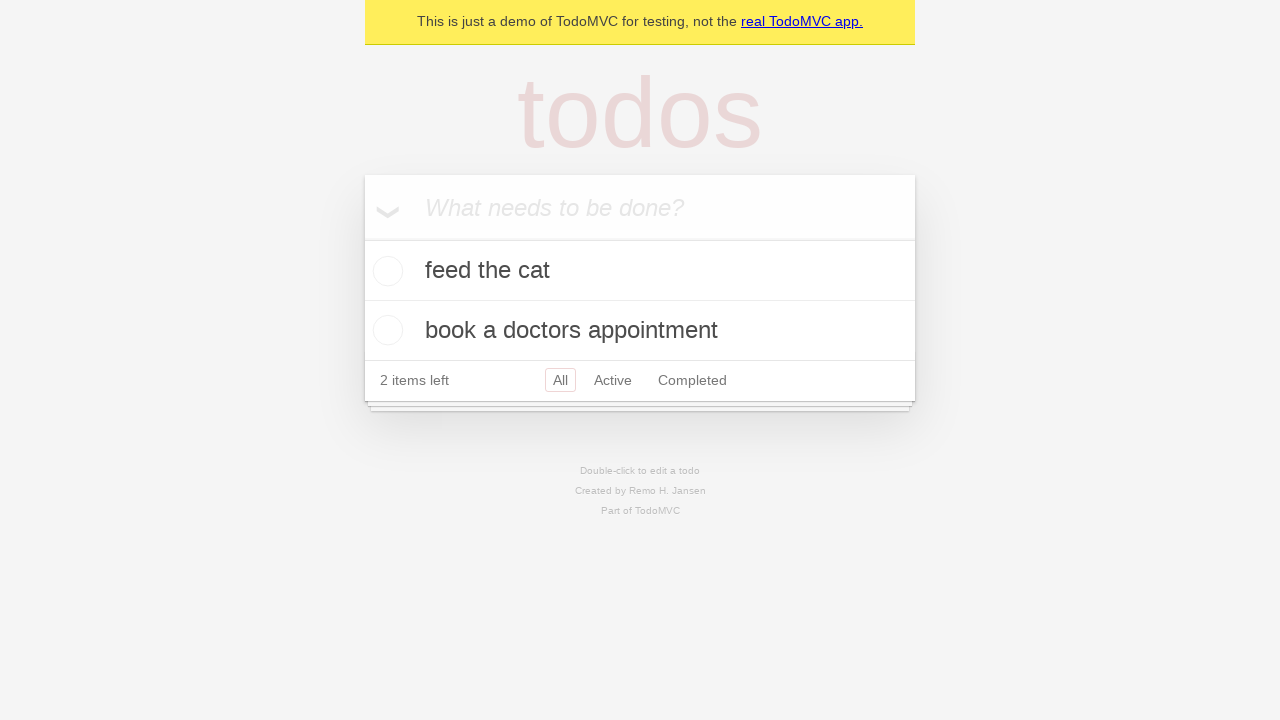

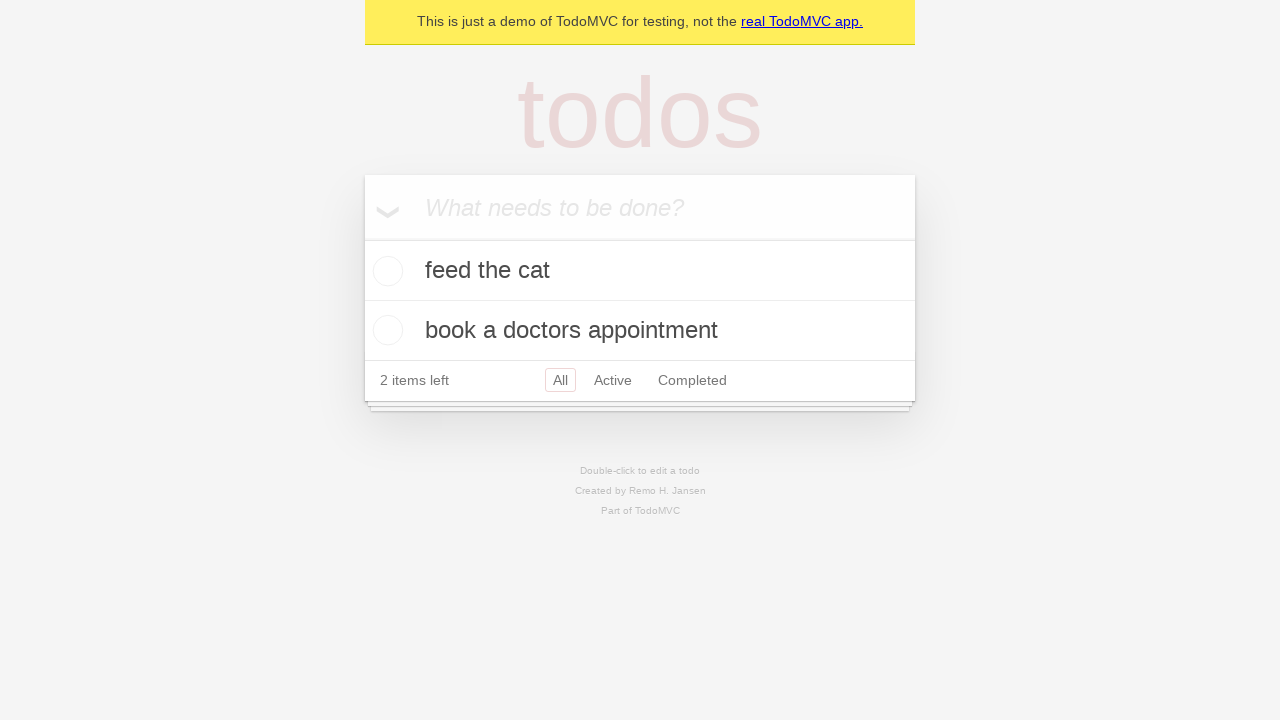